Tests finding various elements on a locators example page using CSS selectors to locate headings, text elements, and buttons

Starting URL: https://kristinek.github.io/site/examples/locators

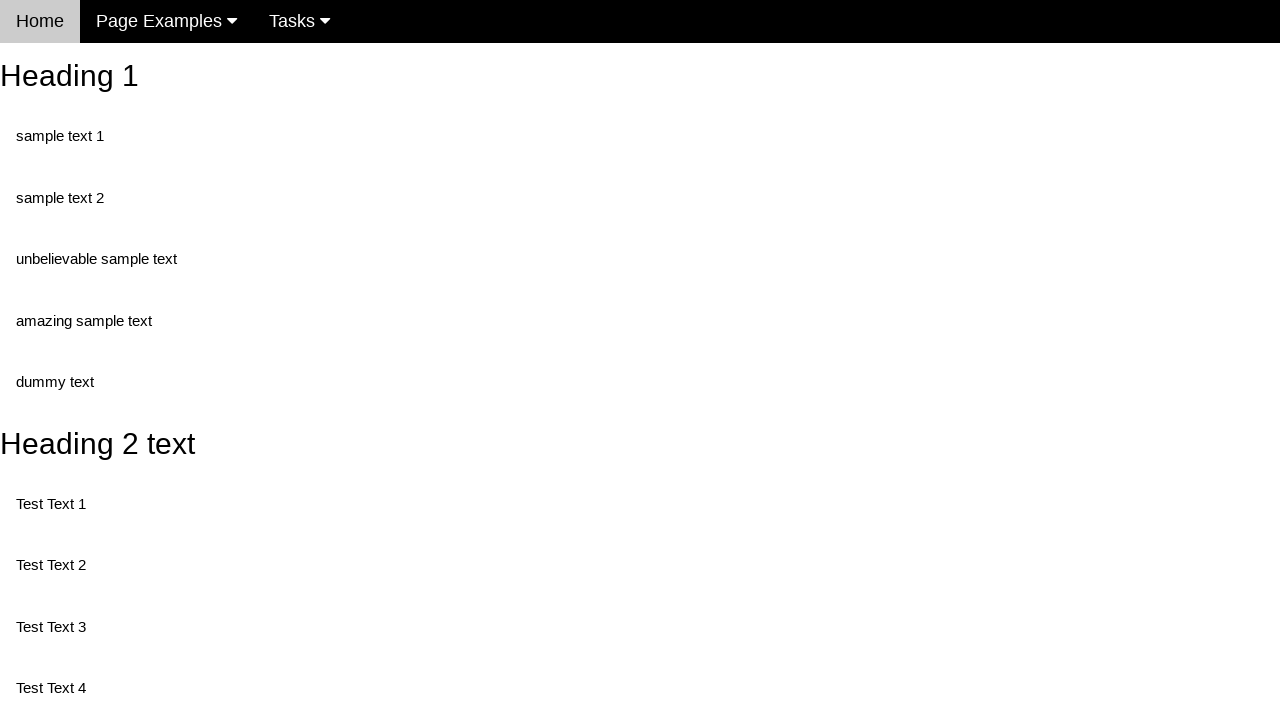

Navigated to locators example page
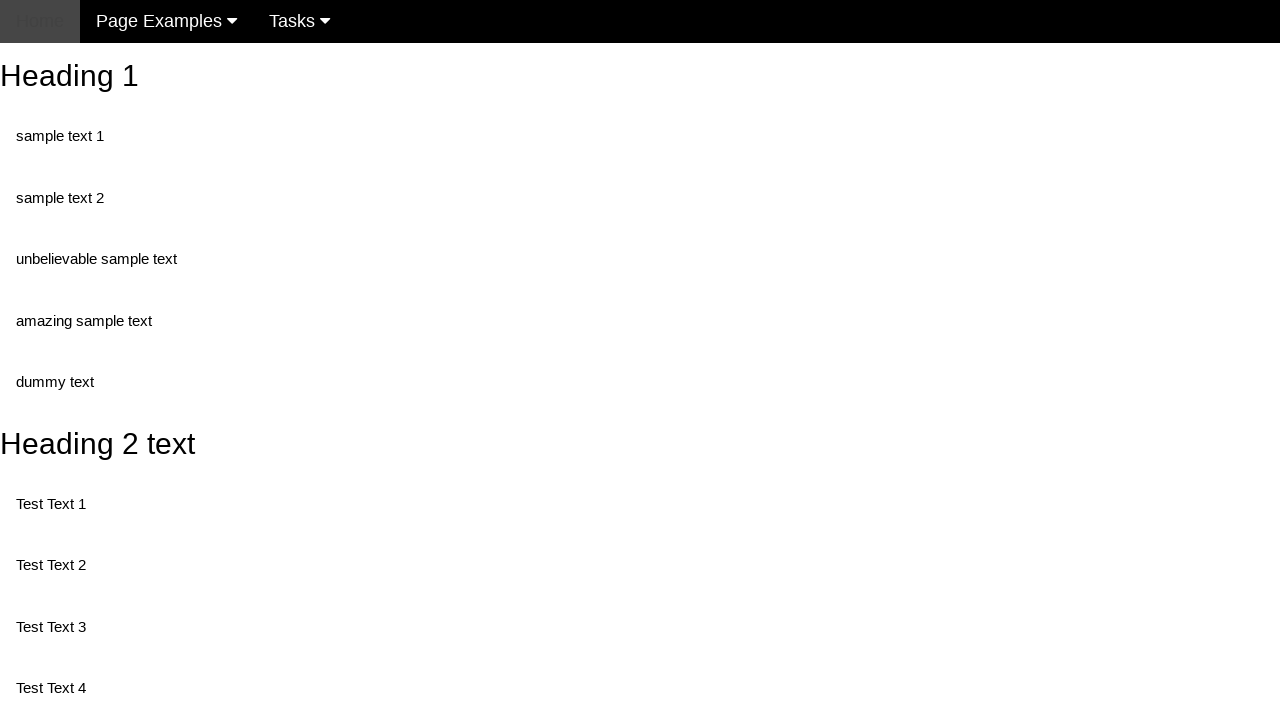

Located and waited for heading 2 text by id
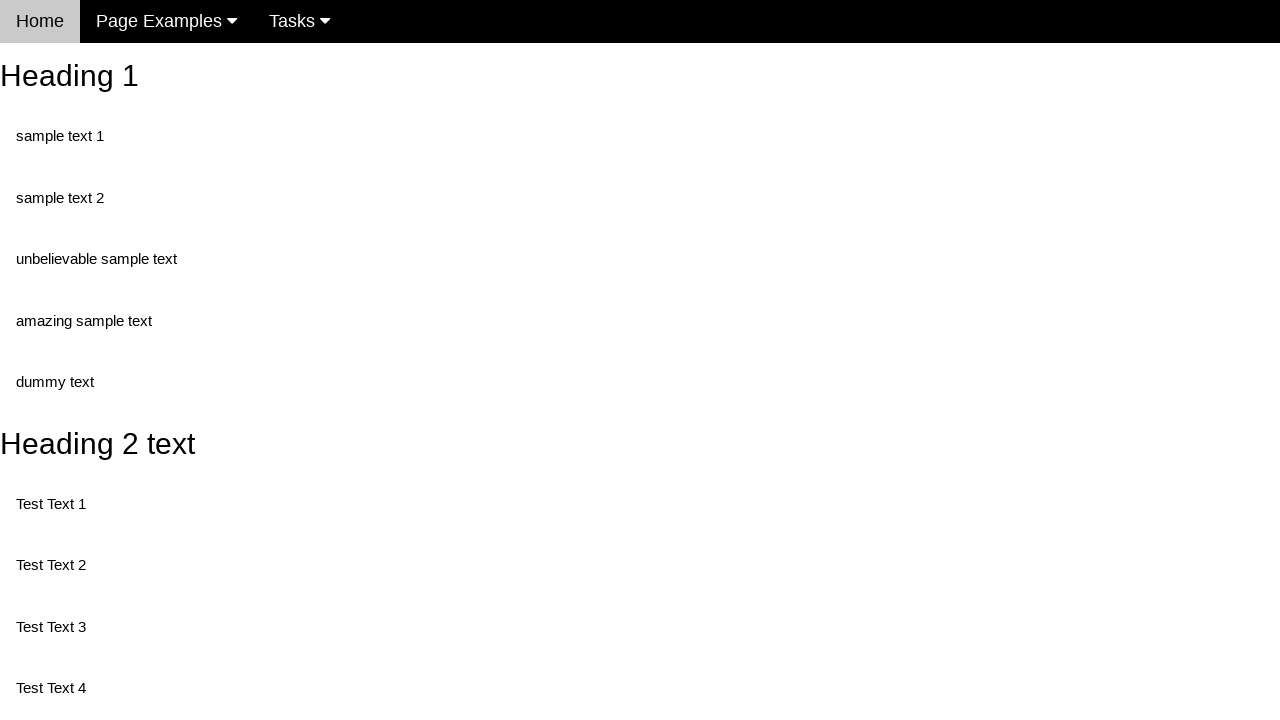

Located and waited for Test Text 1
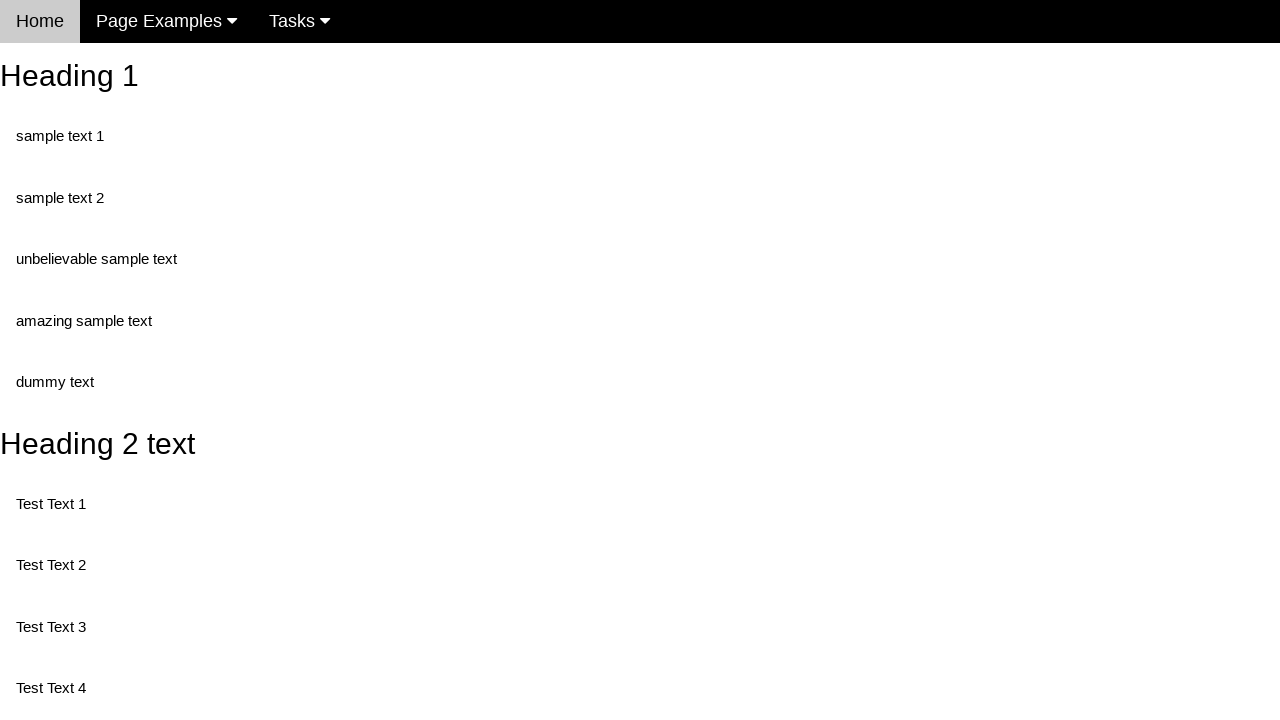

Located and waited for Test Text 2
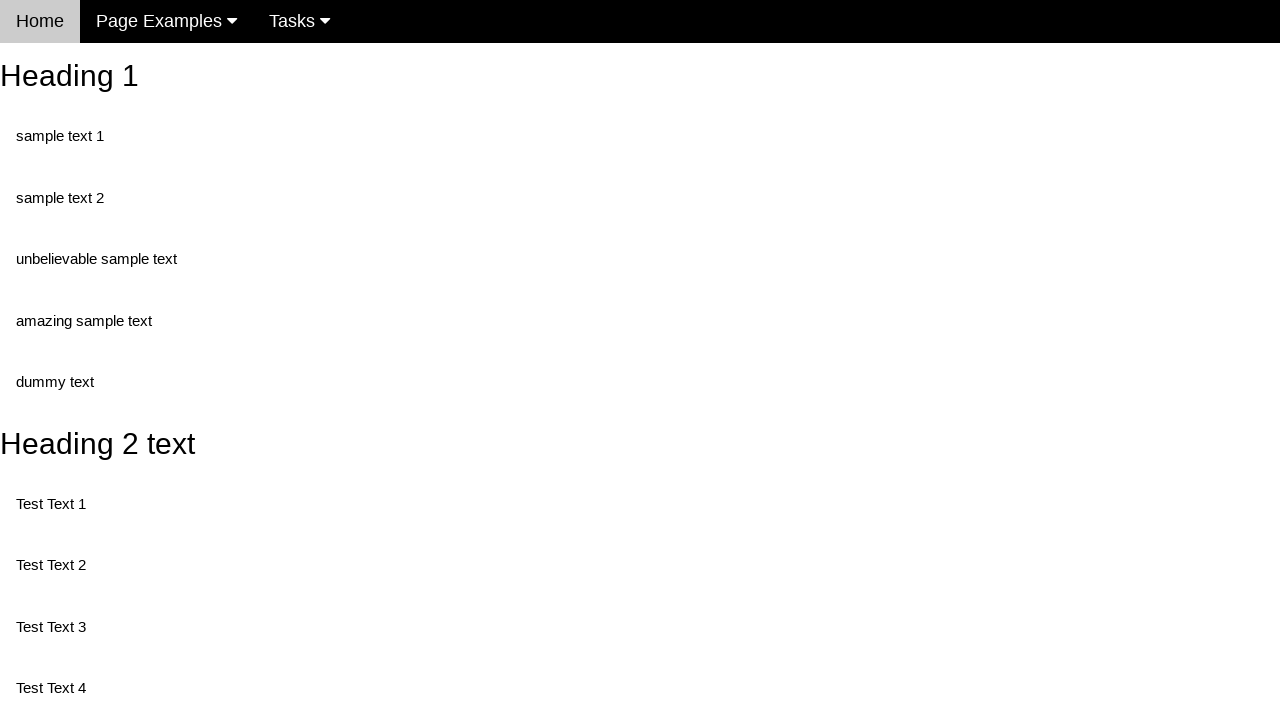

Located and waited for Test Text 3
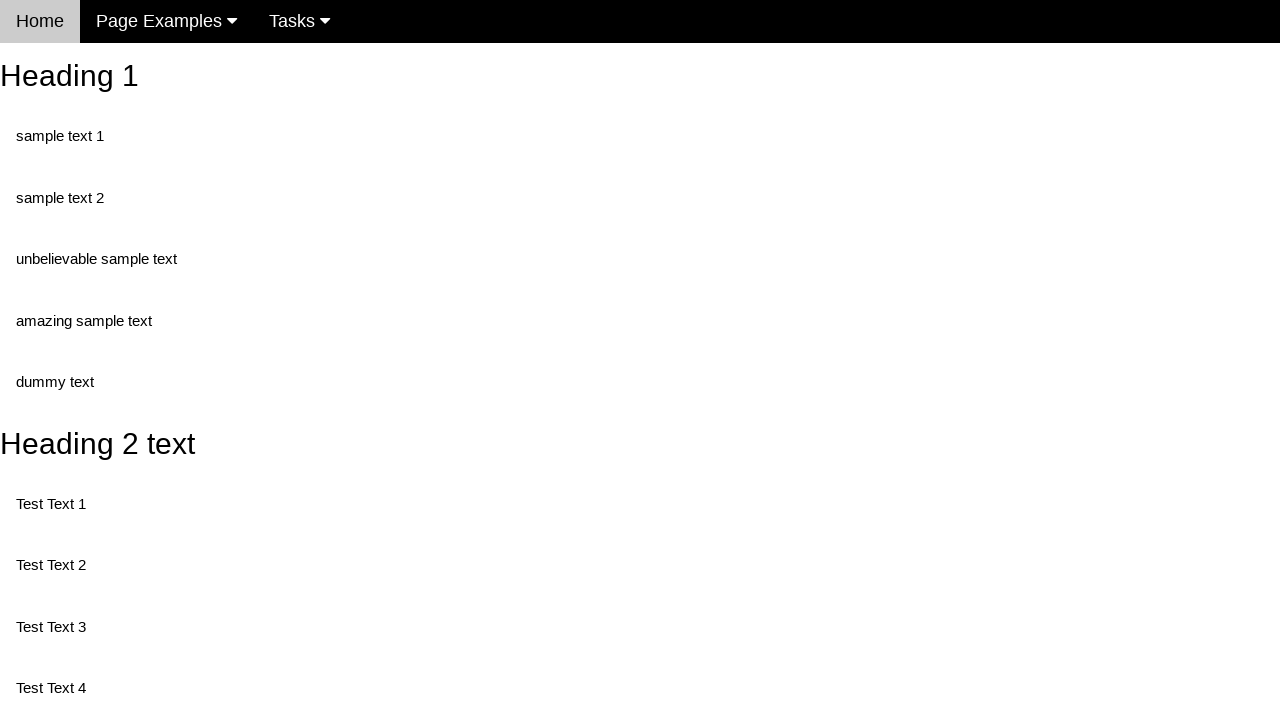

Located and waited for button with value 'This is also a button'
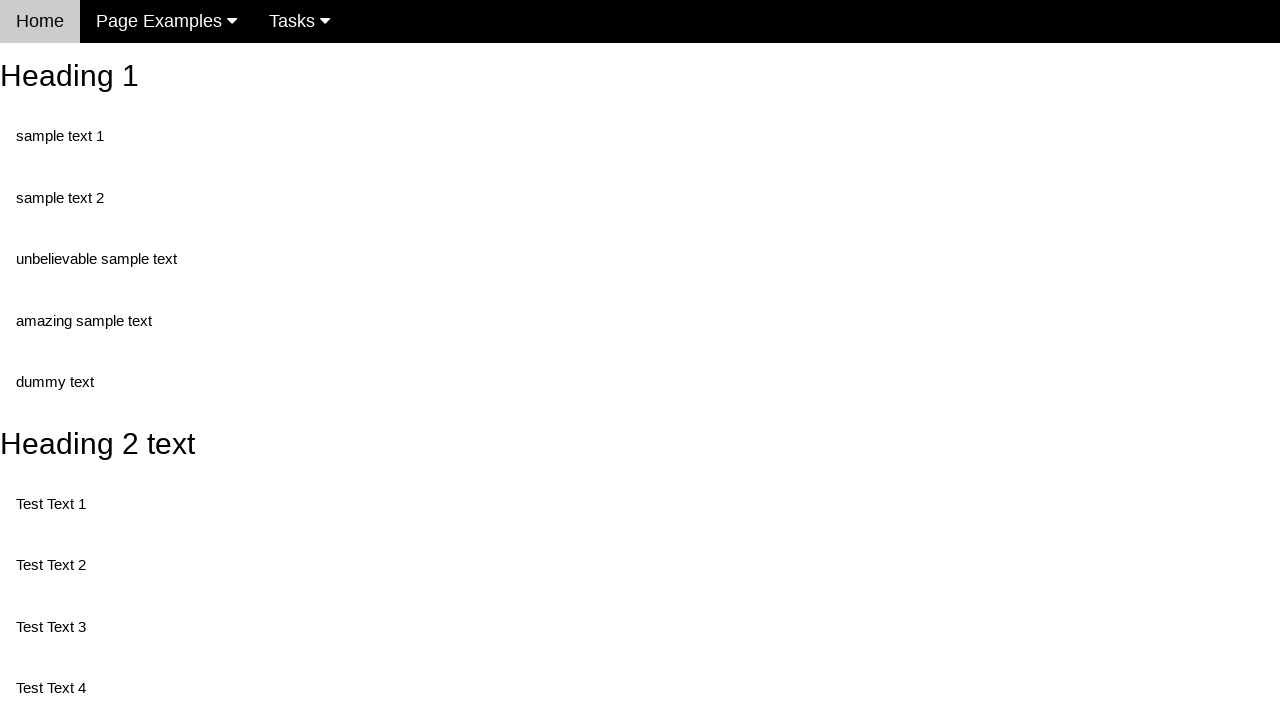

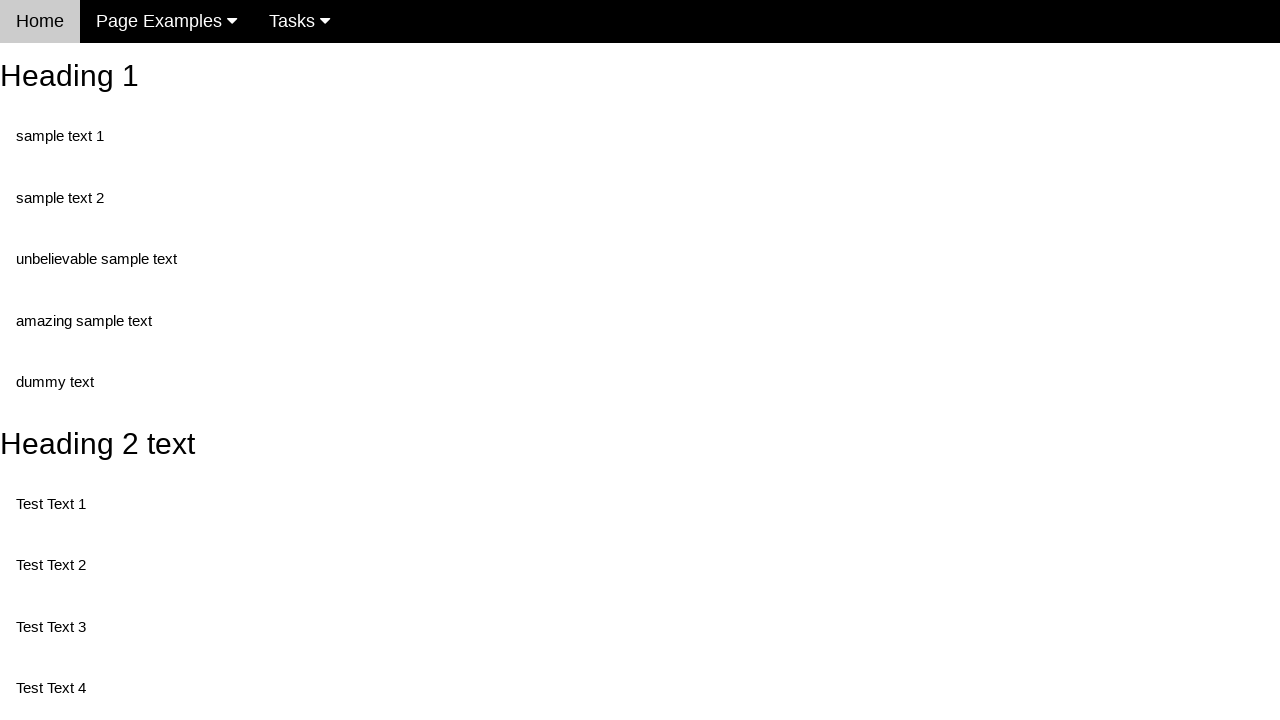